Performs a search on DuckDuckGo by entering a query and submitting the search form

Starting URL: https://duckduckgo.com

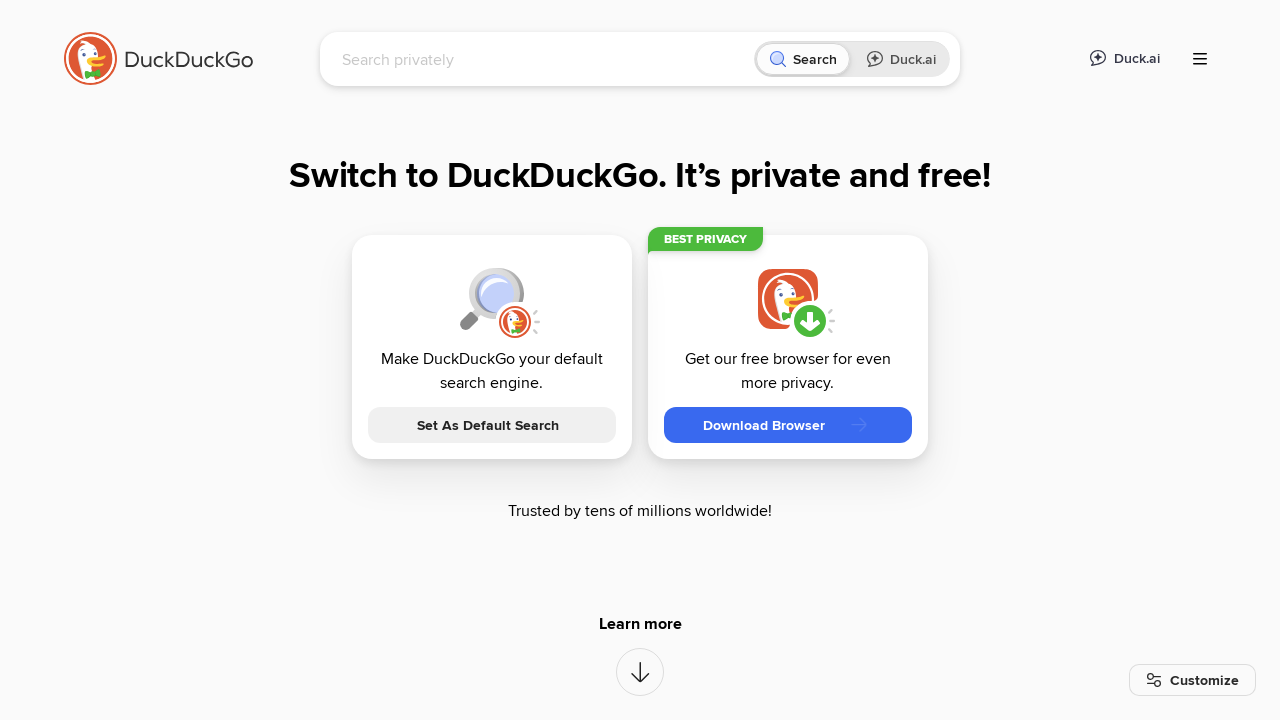

Filled search box with 'My User Agent' on #searchbox_input
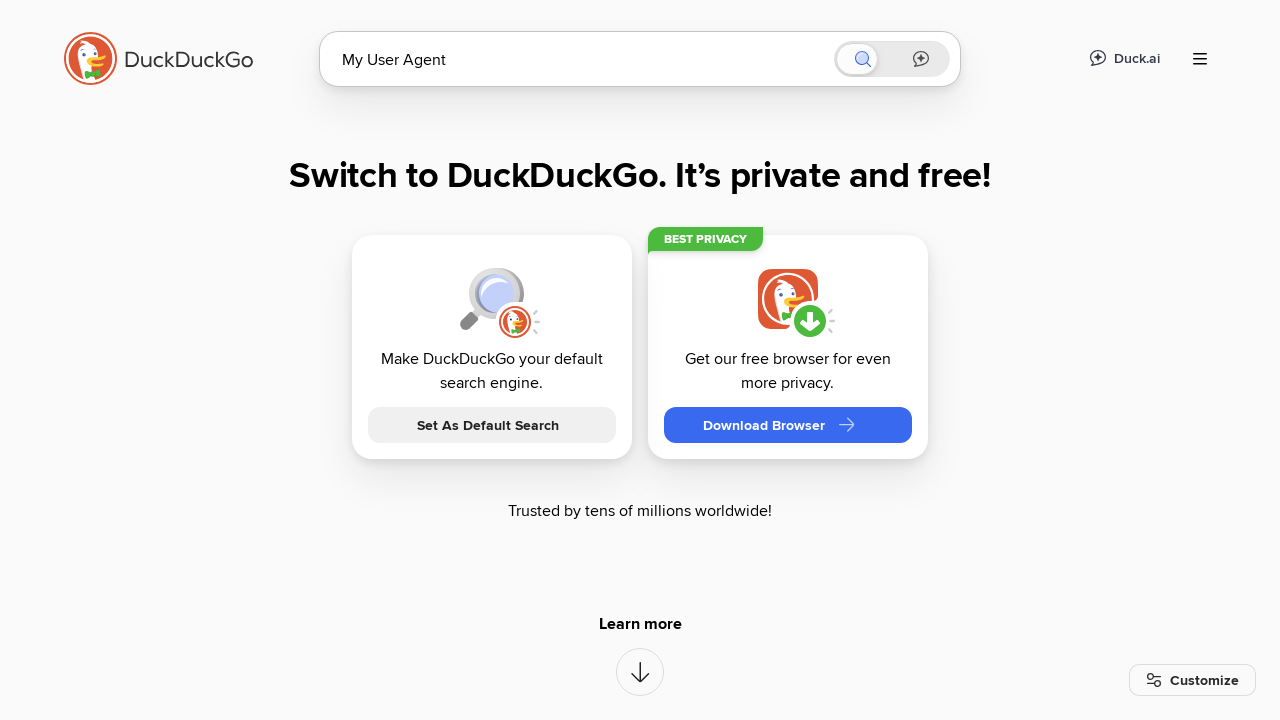

Pressed Enter to submit the search query on #searchbox_input
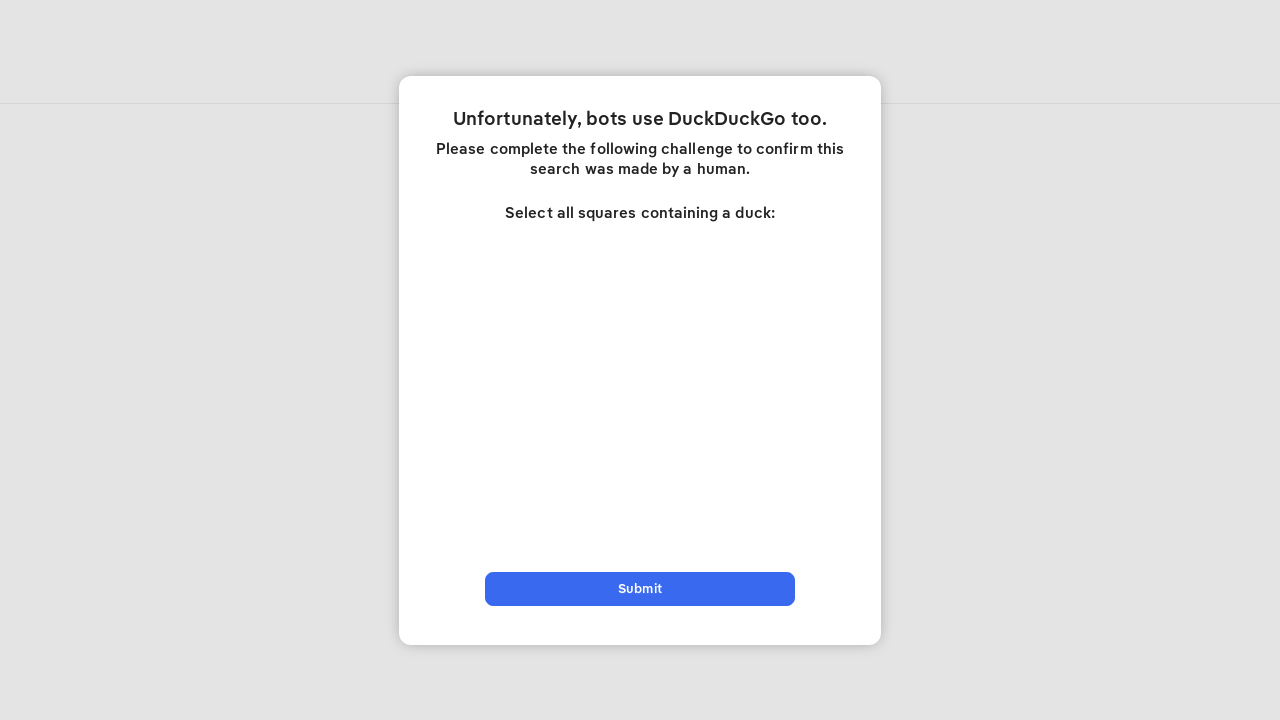

Search results loaded and network became idle
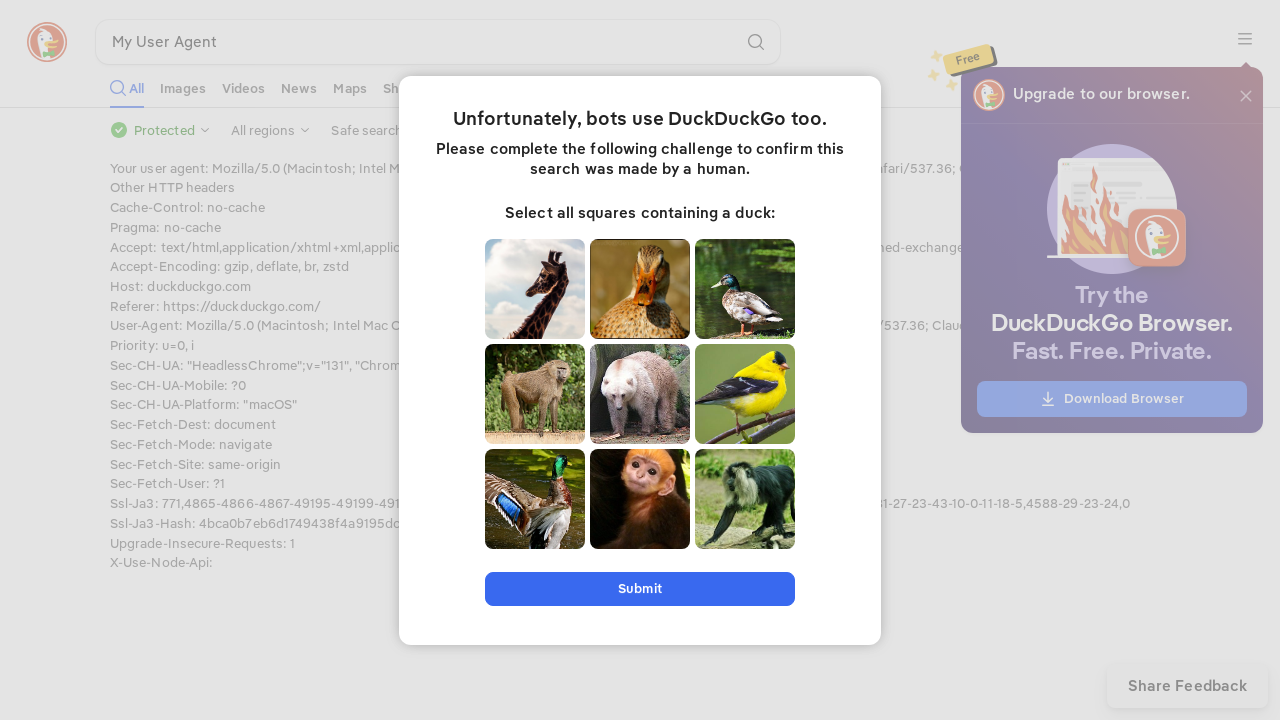

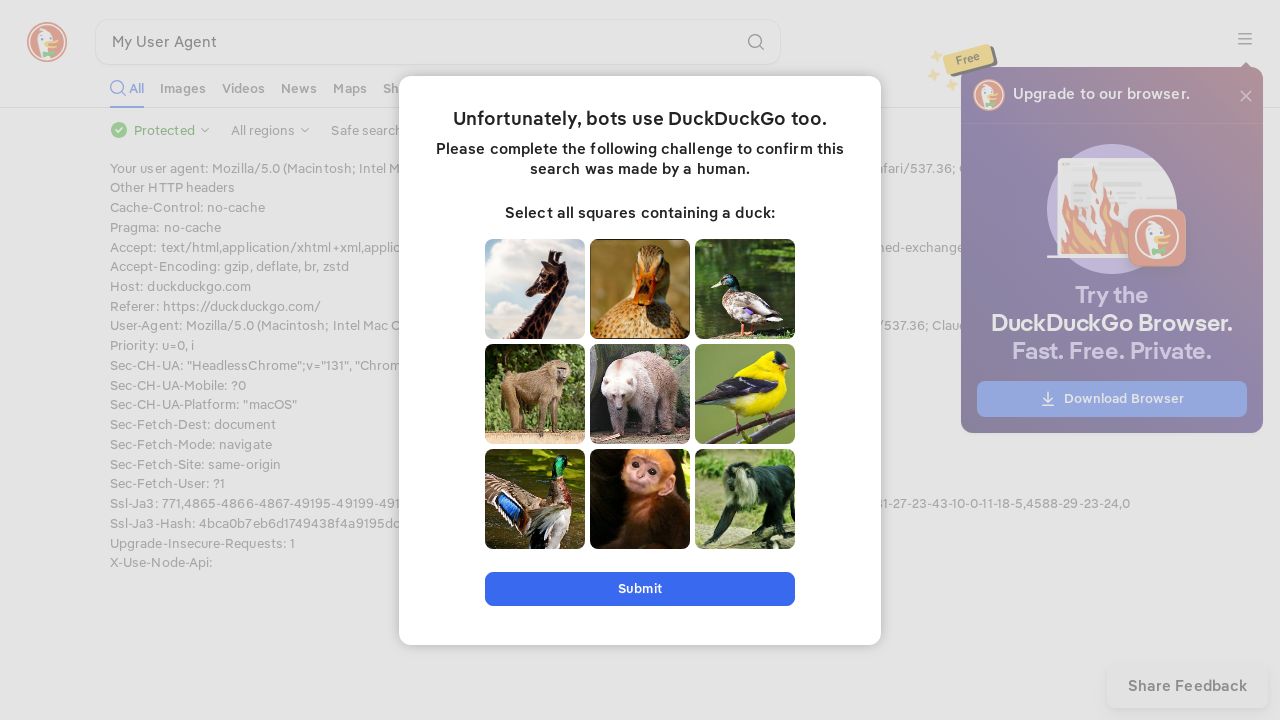